Clicks on the "Inputs" link on the homepage and verifies that the resulting page has the correct heading title "Inputs".

Starting URL: https://the-internet.herokuapp.com/

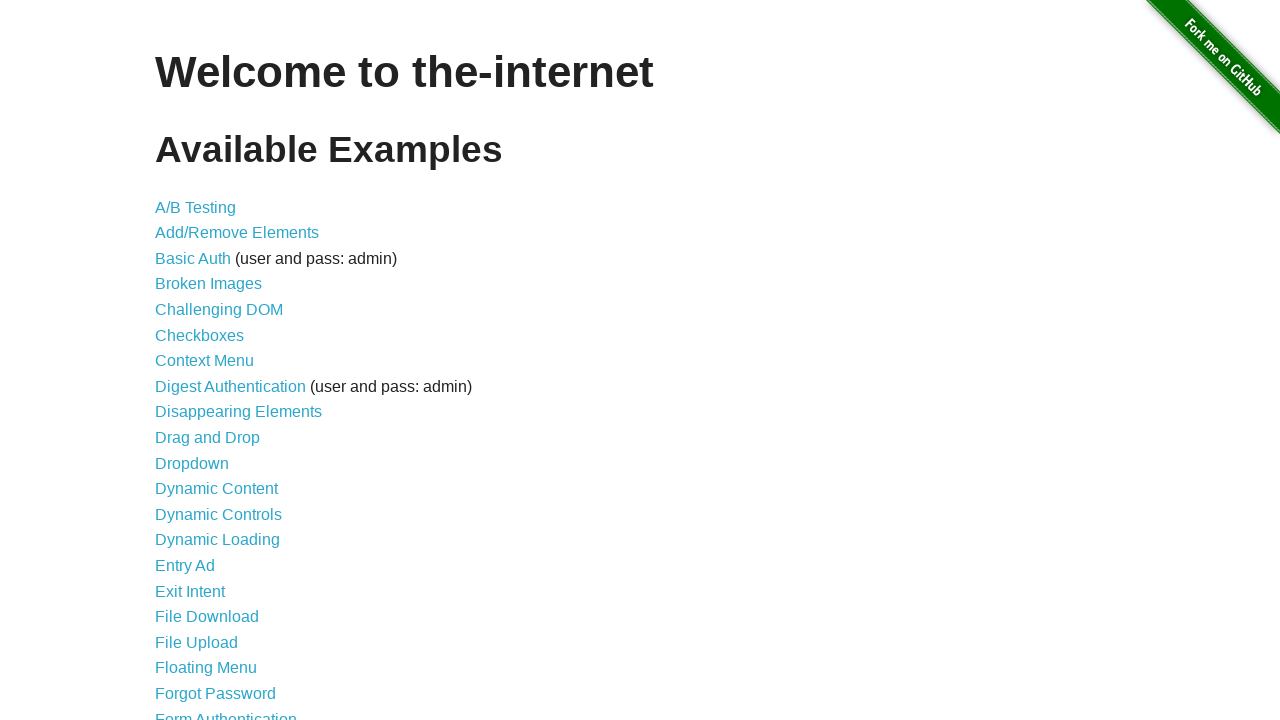

Clicked on the 'Inputs' link on the homepage at (176, 361) on a:text('Inputs')
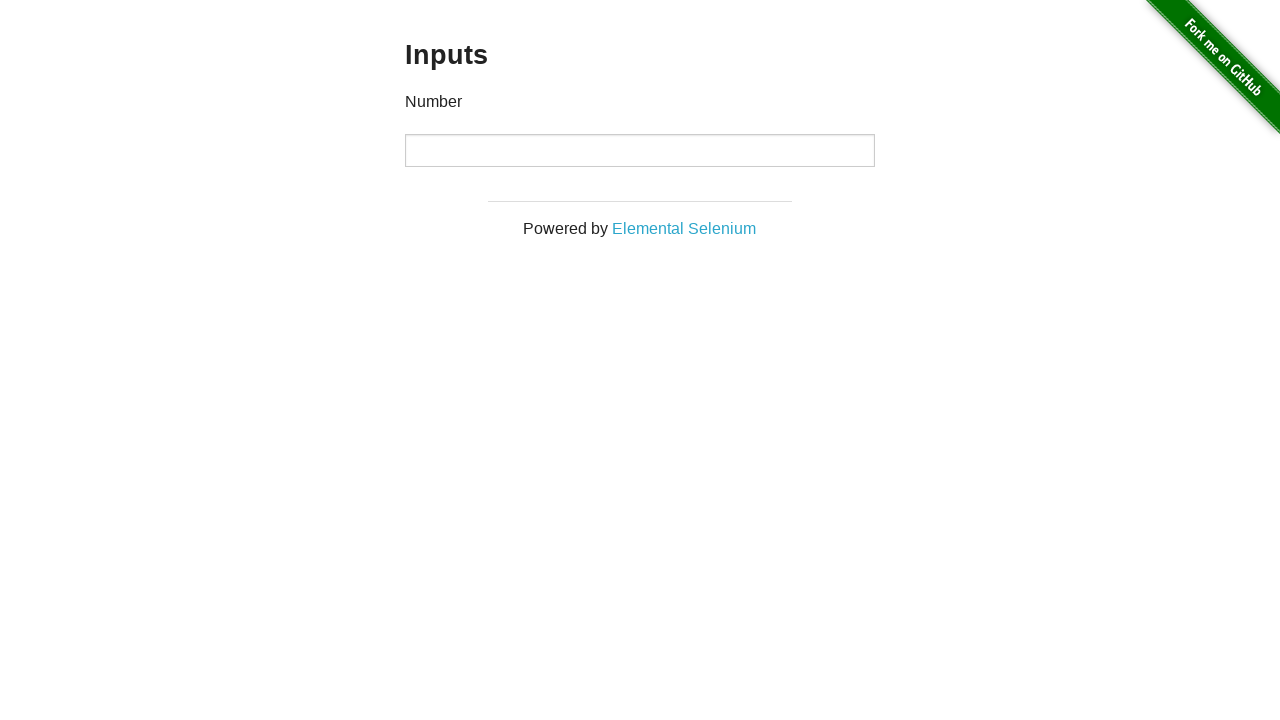

Waited for the page heading to load
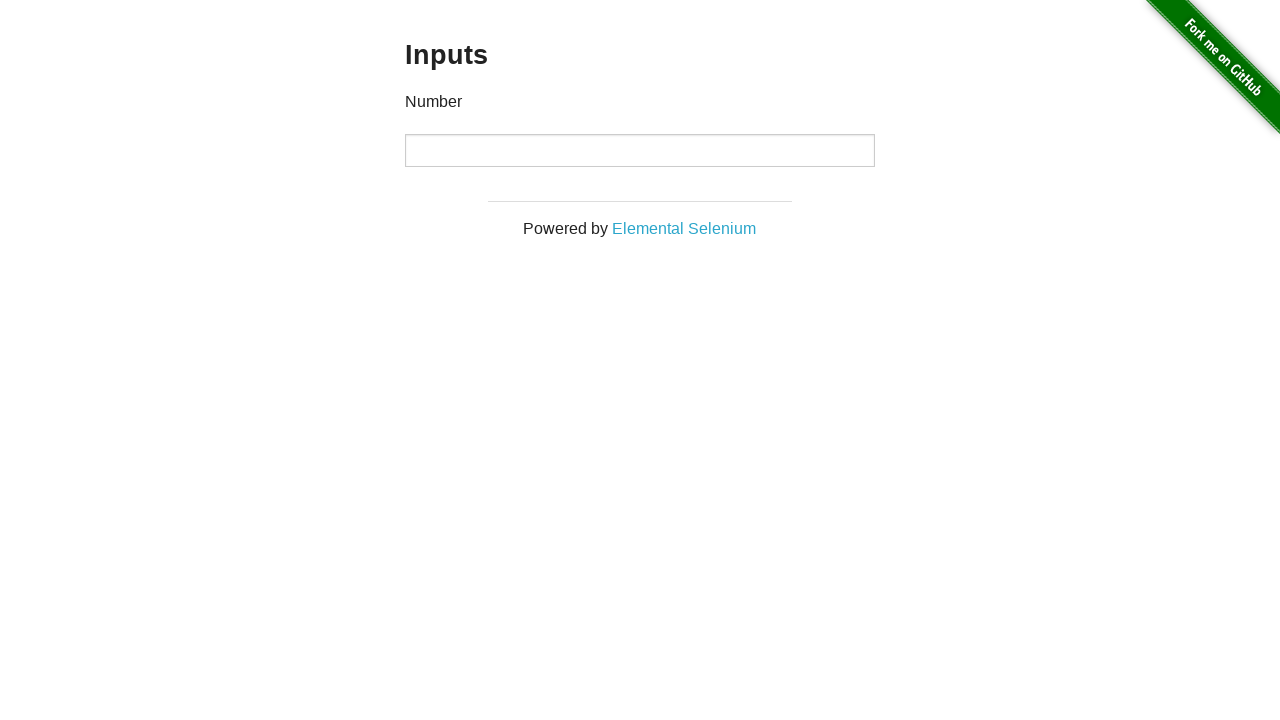

Verified that the page heading is 'Inputs'
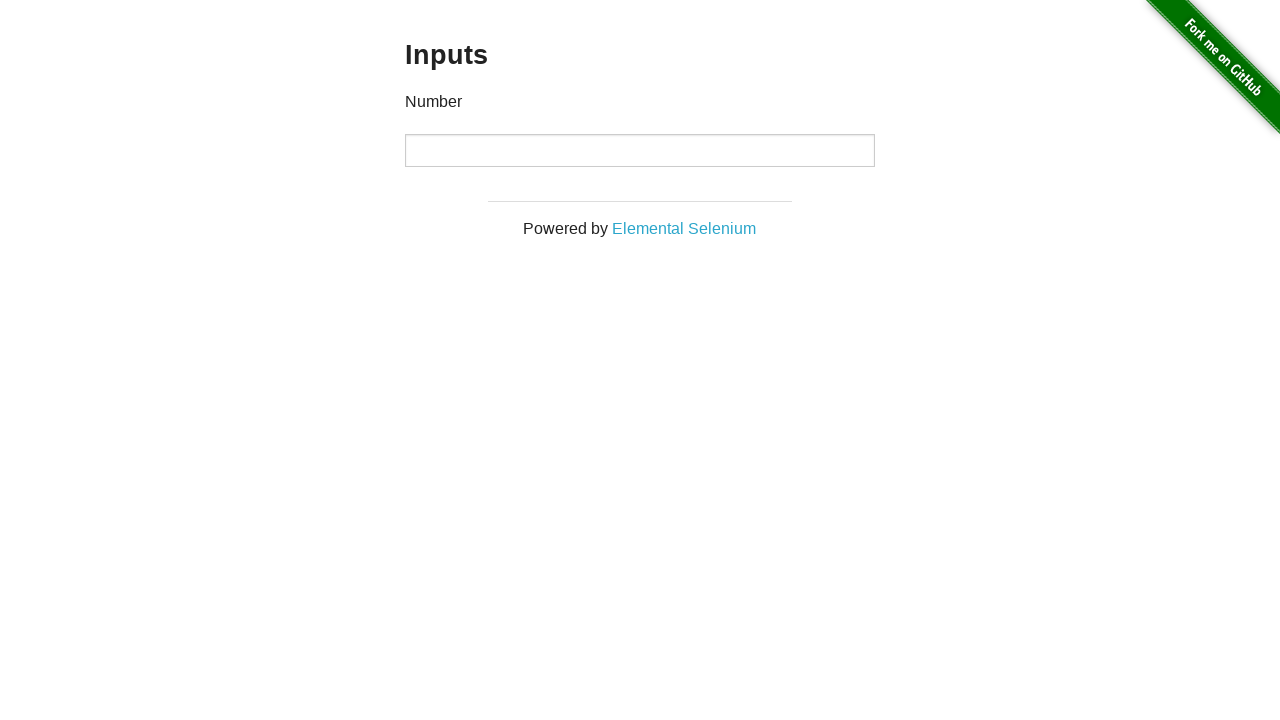

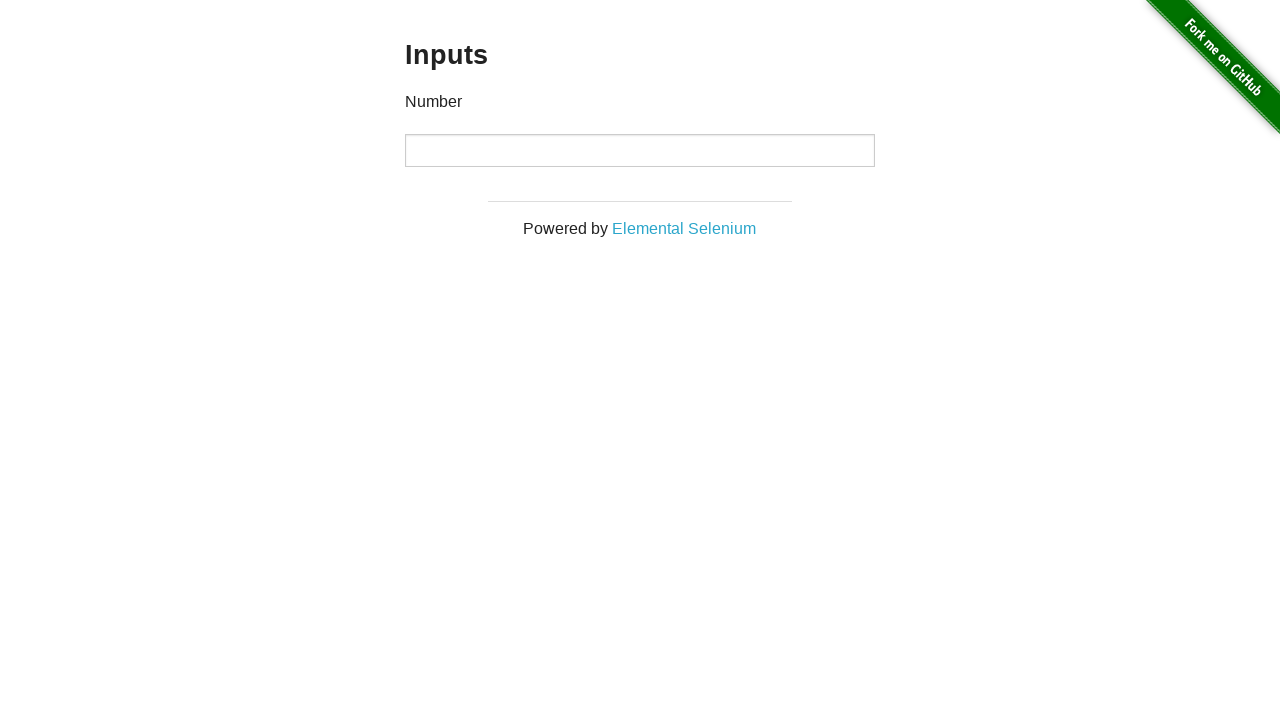